Tests various JavaScript alert types on Selenium's test page including standard alerts, empty alerts, prompts, slow alerts, and confirm dialogs by clicking trigger buttons and accepting the resulting dialogs

Starting URL: https://www.selenium.dev/selenium/web/alerts.html

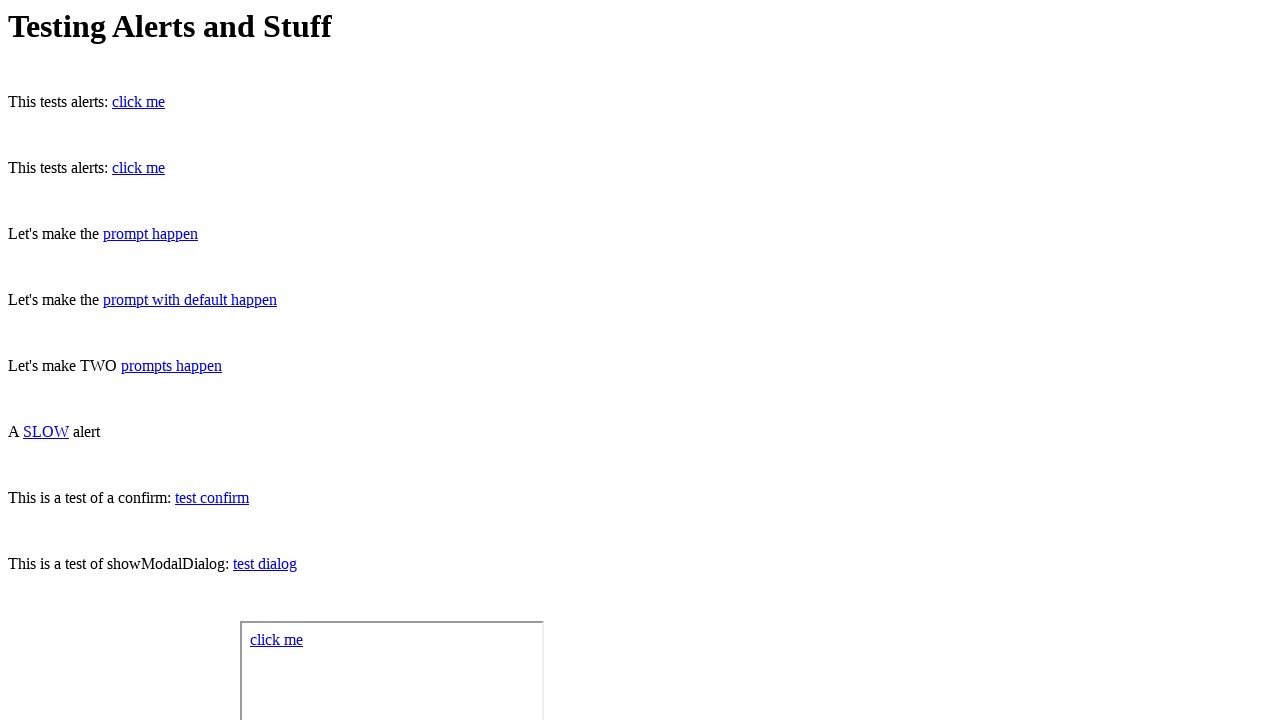

Clicked alert trigger button at (138, 102) on #alert
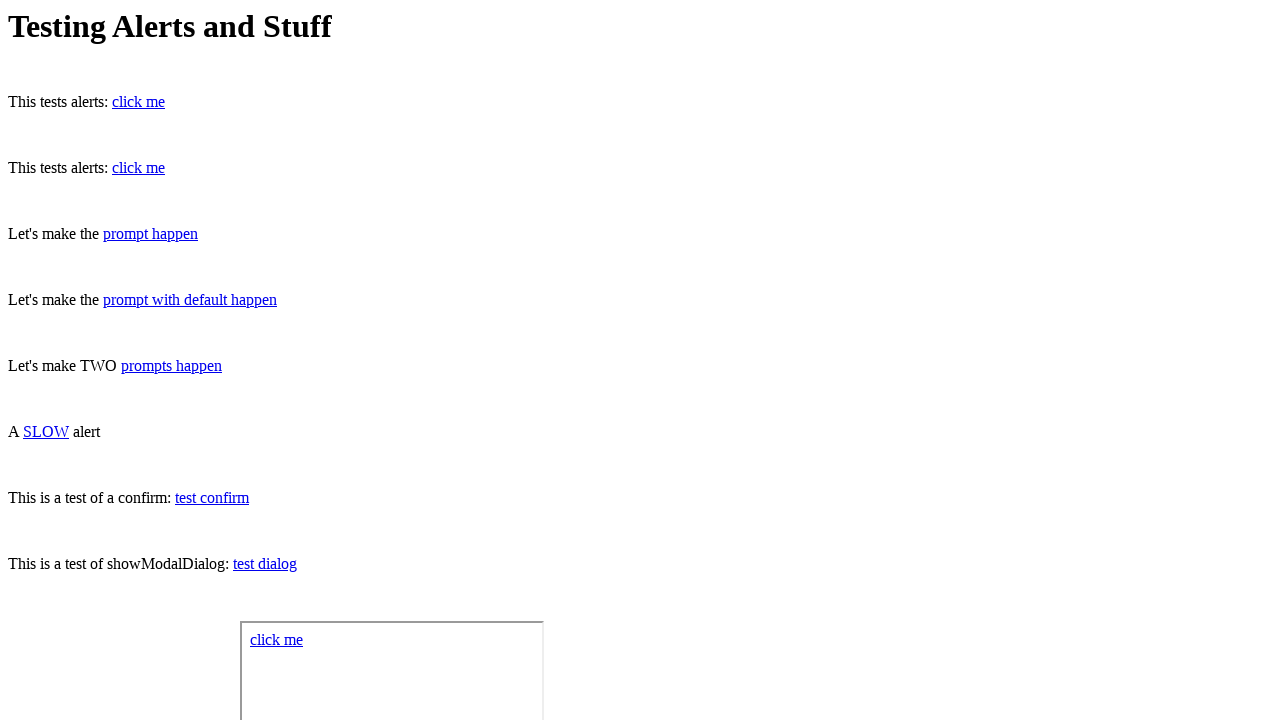

Set up dialog handler to accept alerts
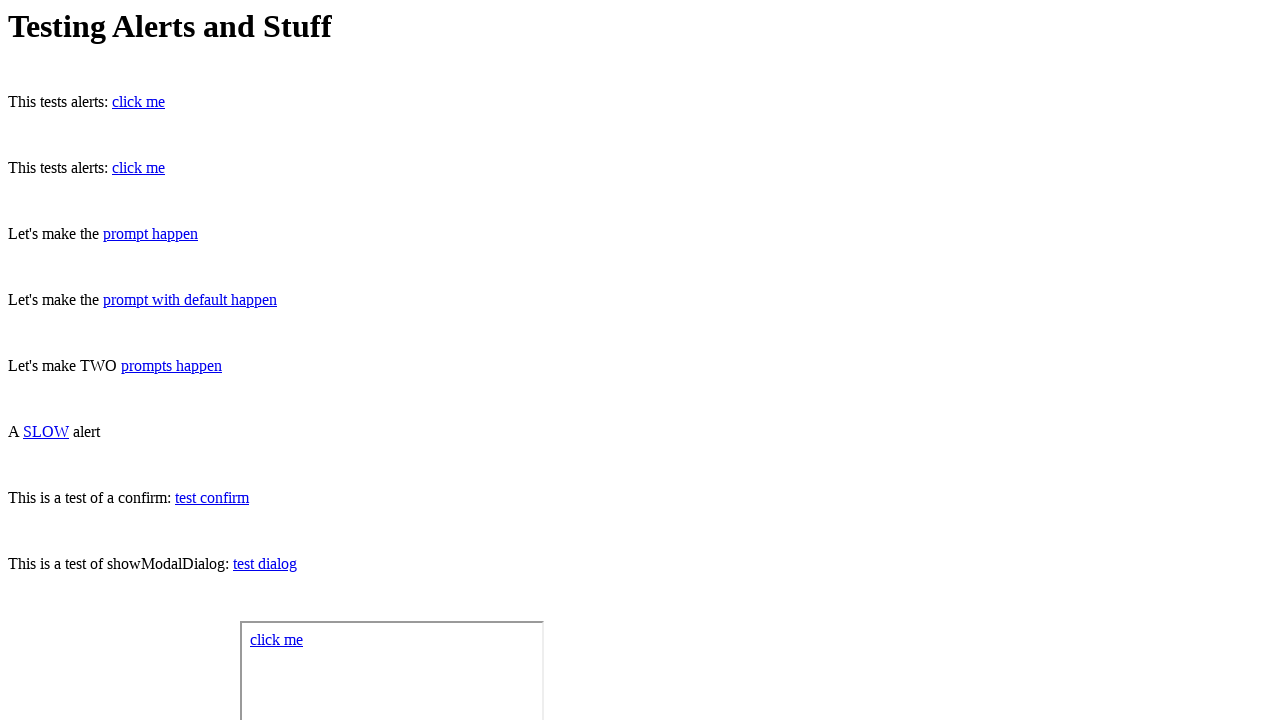

Waited 500ms for alert to be processed
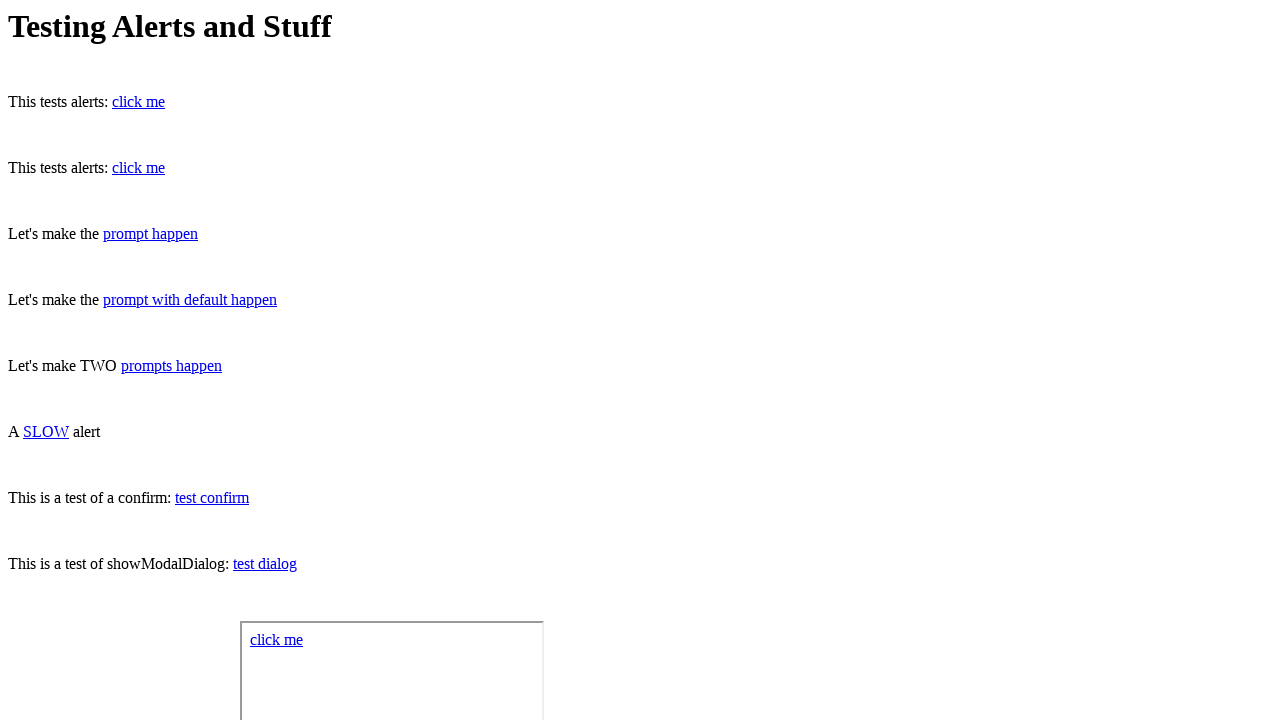

Clicked empty alert trigger button at (138, 168) on #empty-alert
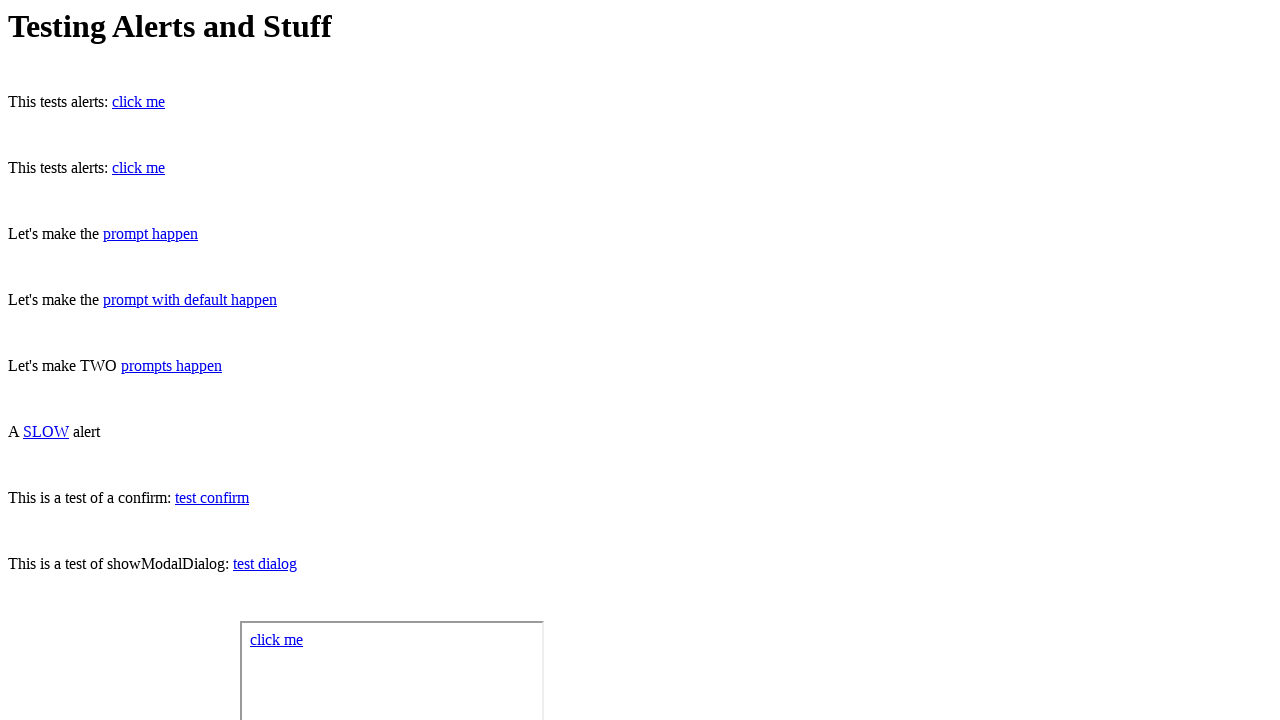

Waited 500ms for empty alert to be processed
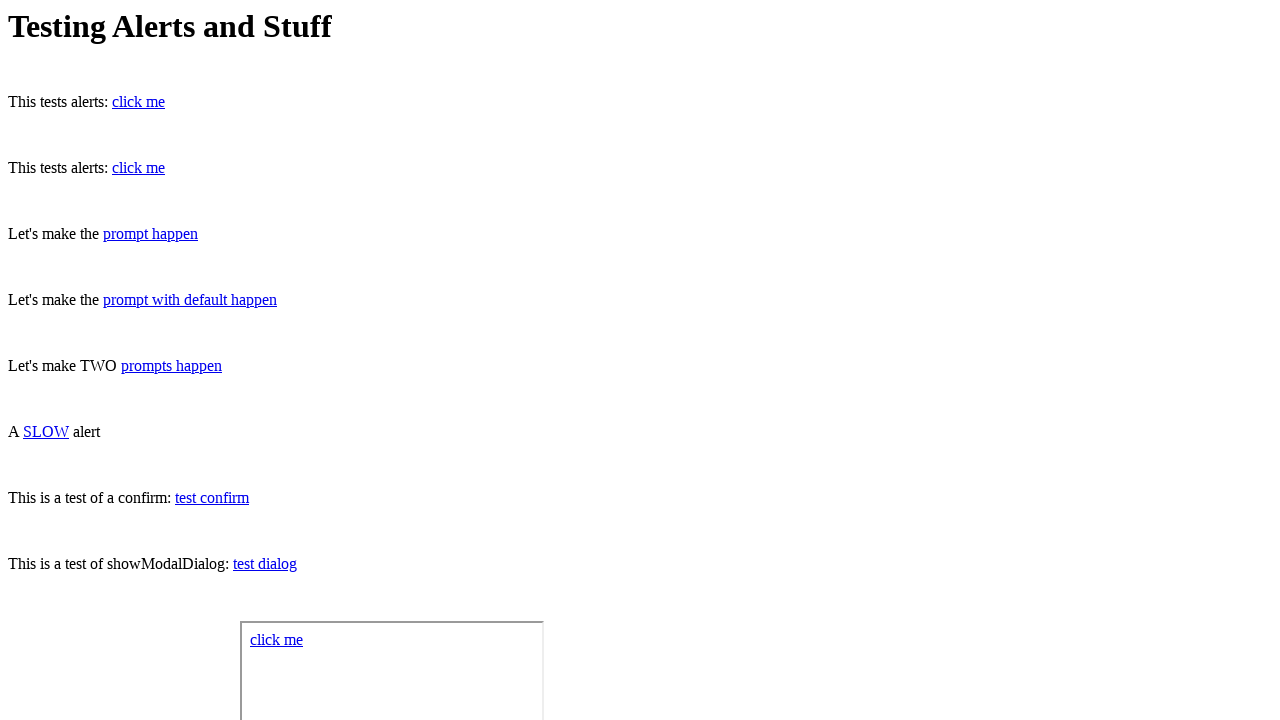

Clicked prompt trigger button at (150, 234) on #prompt
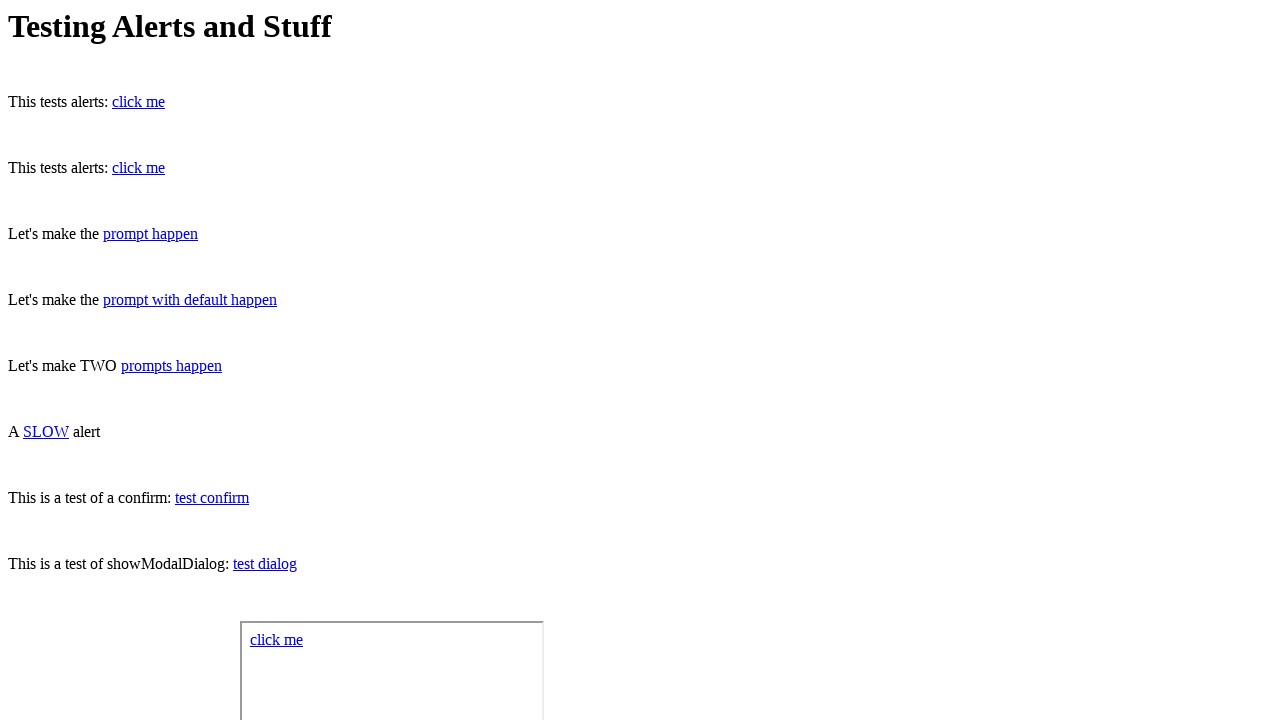

Waited 500ms for prompt to be processed
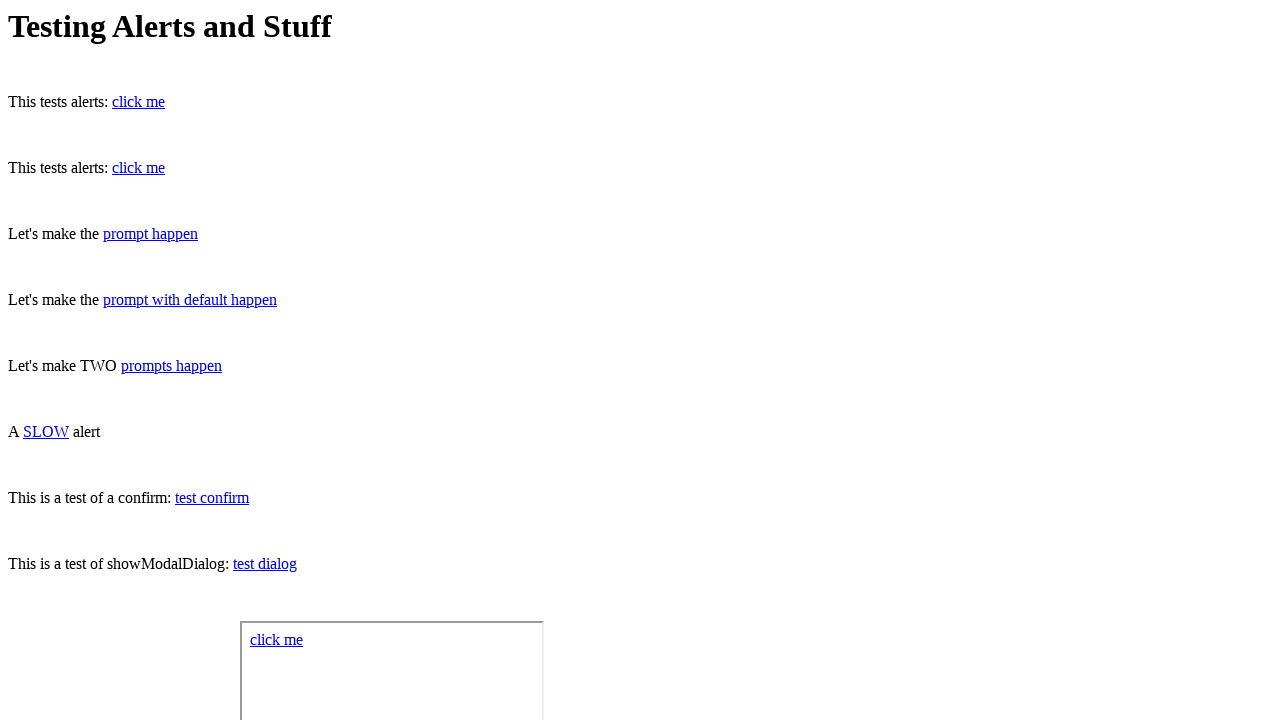

Clicked prompt with default value trigger button at (190, 300) on #prompt-with-default
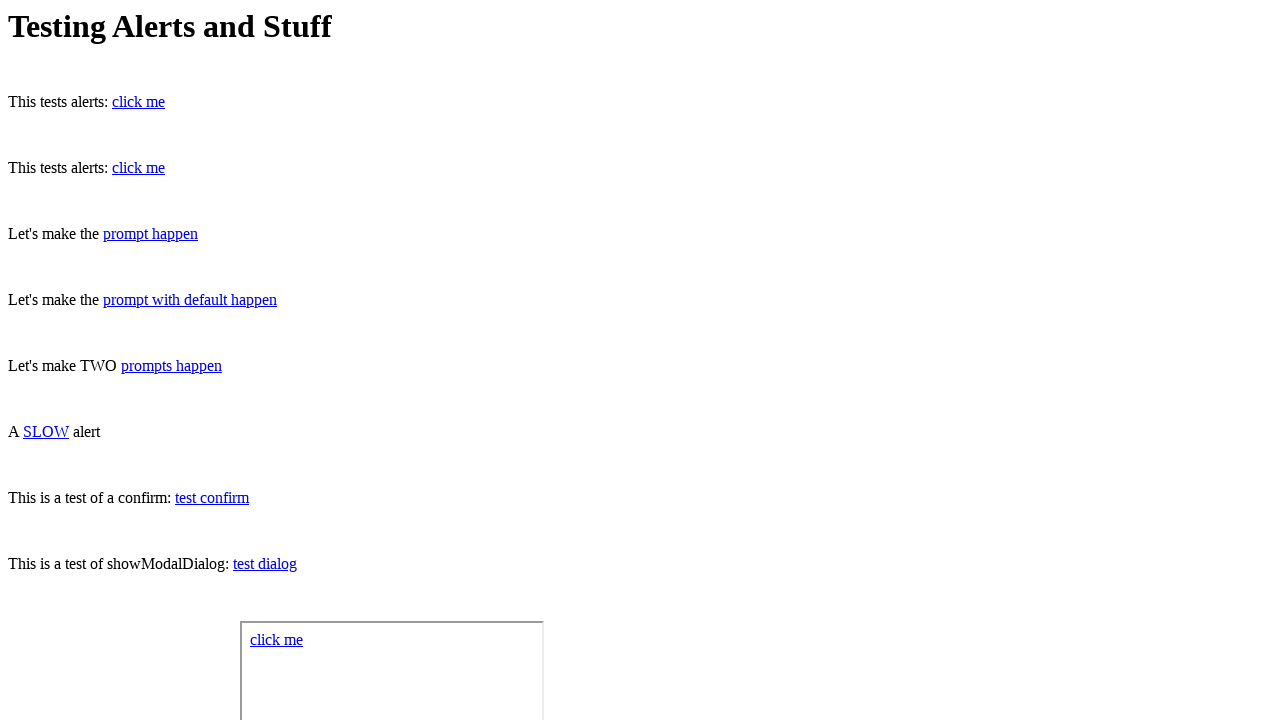

Waited 500ms for prompt with default to be processed
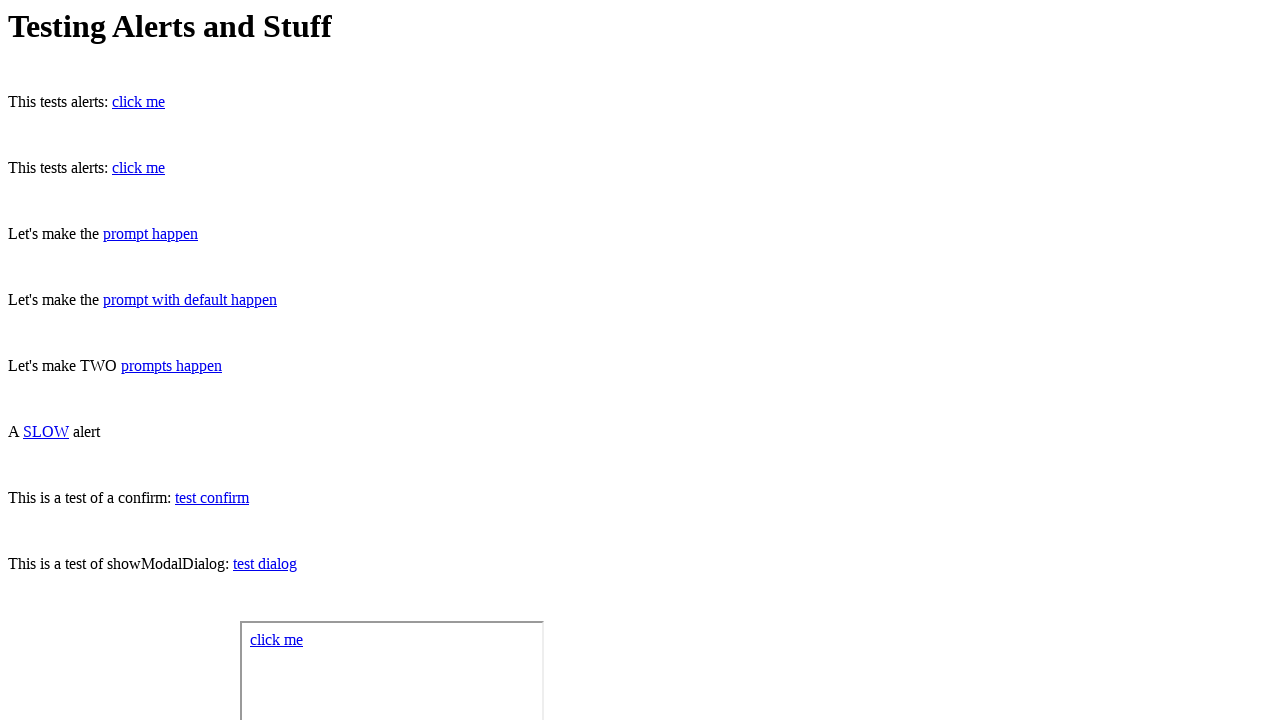

Clicked double prompt trigger button at (172, 366) on #double-prompt
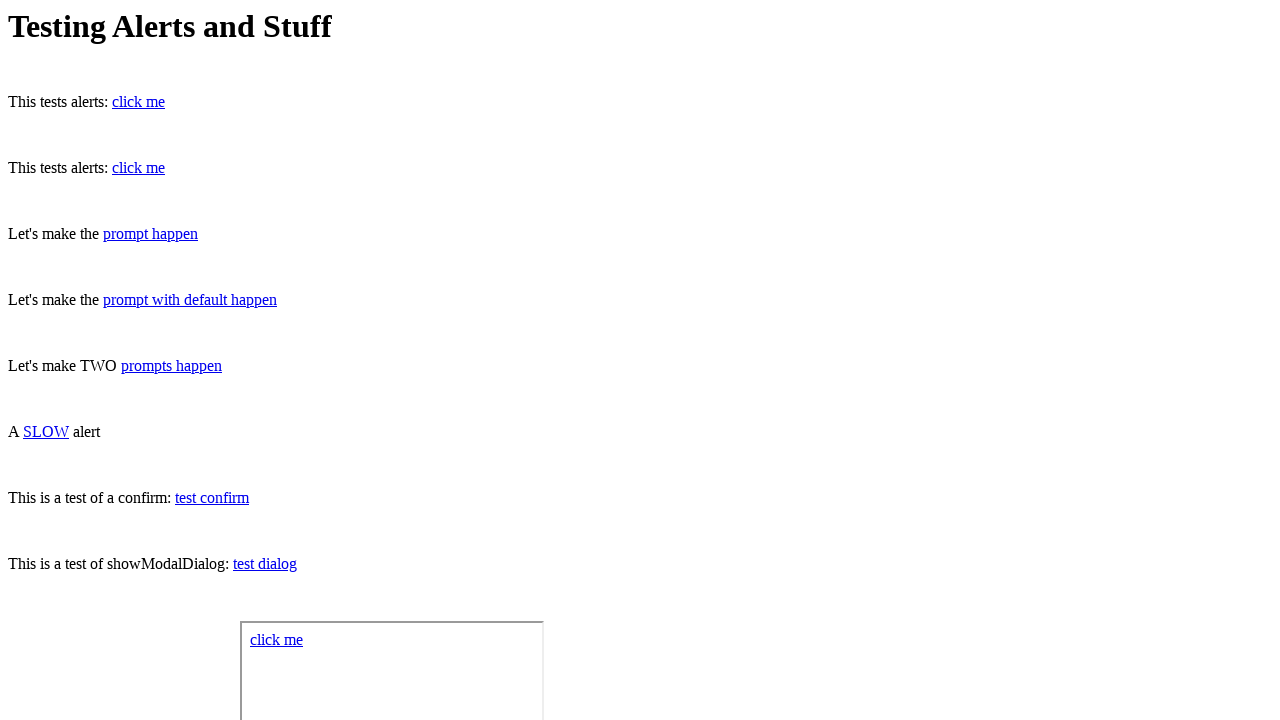

Waited 1500ms for both prompts to be processed
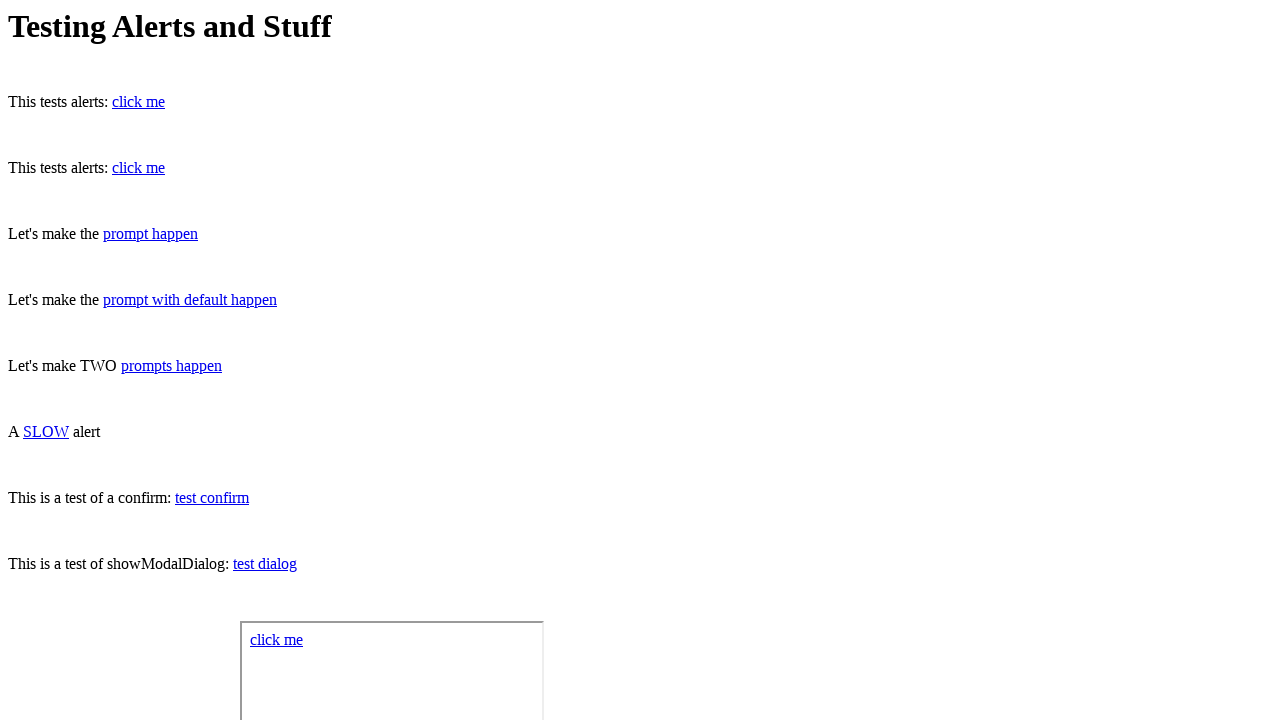

Clicked slow alert trigger button at (46, 432) on #slow-alert
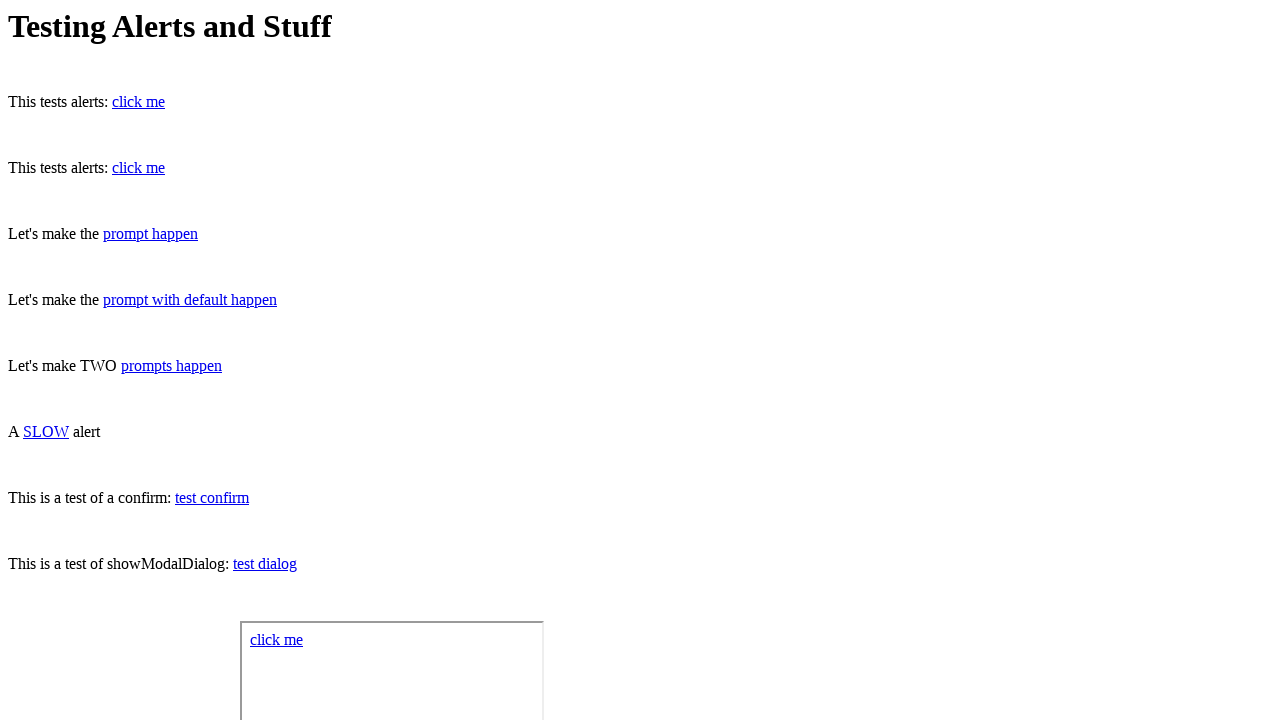

Waited 1000ms for slow alert to be processed
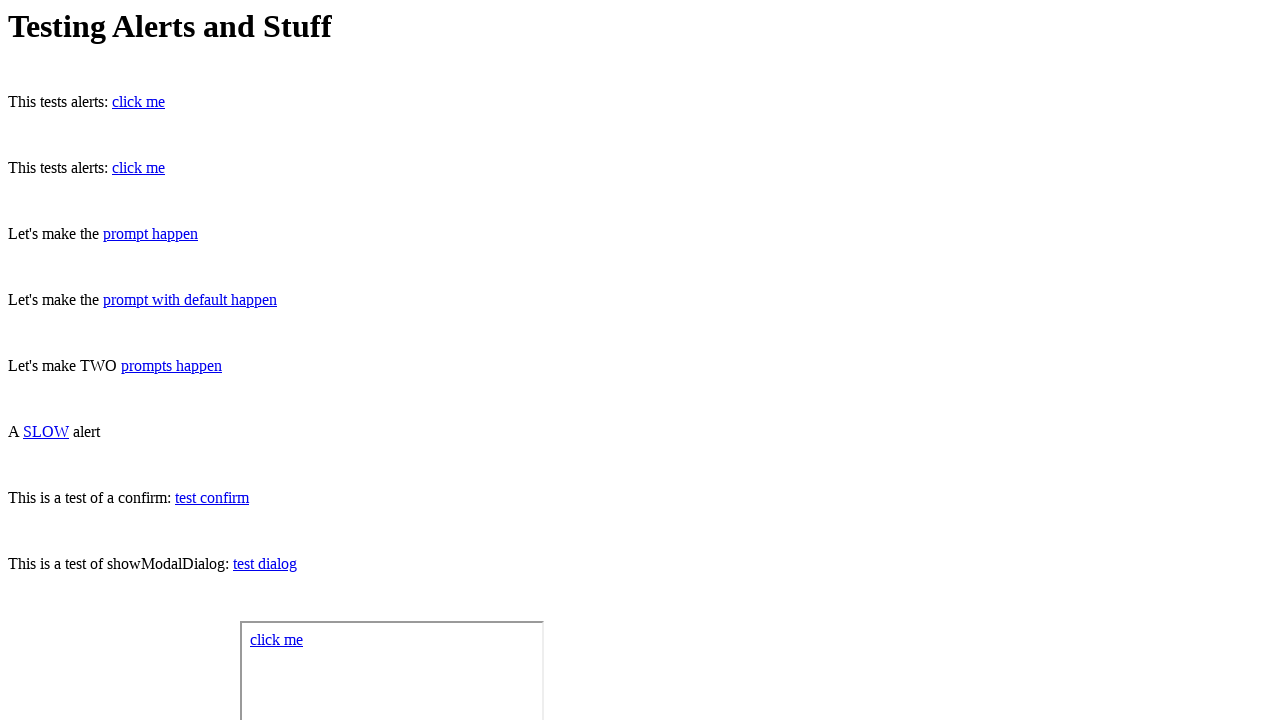

Clicked confirm dialog trigger button at (212, 498) on #confirm
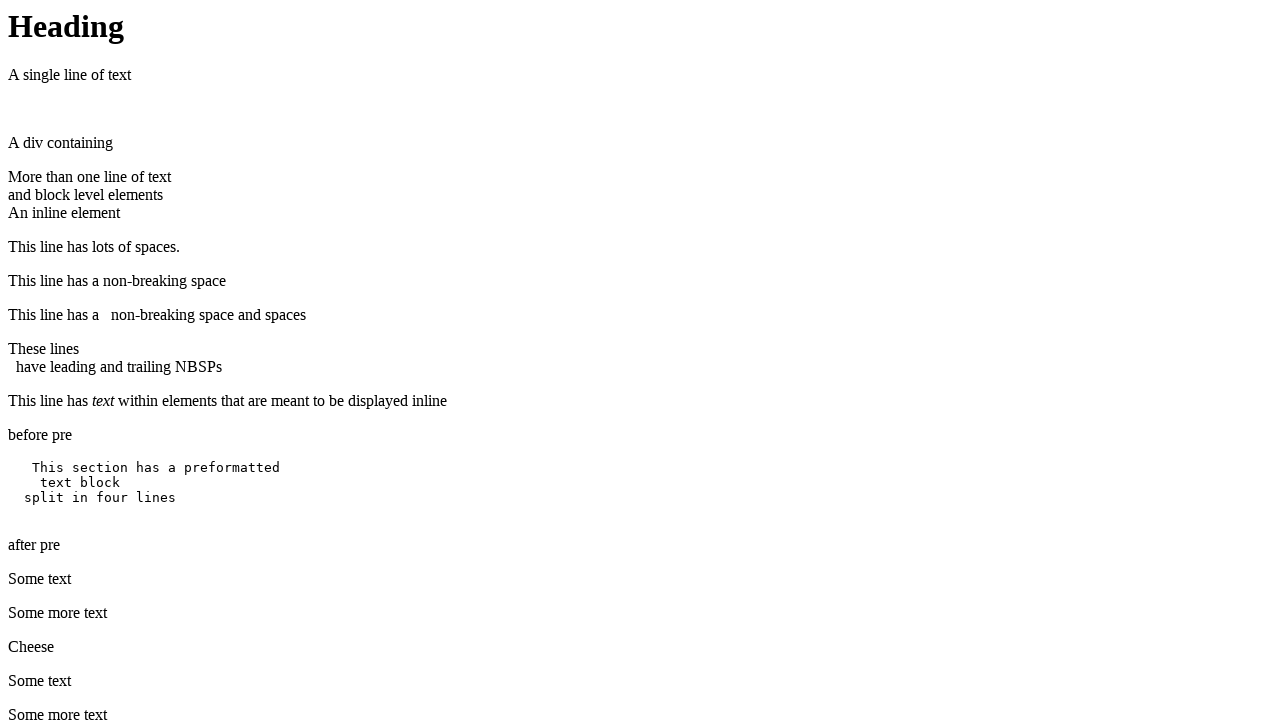

Waited 500ms for confirm dialog to be processed
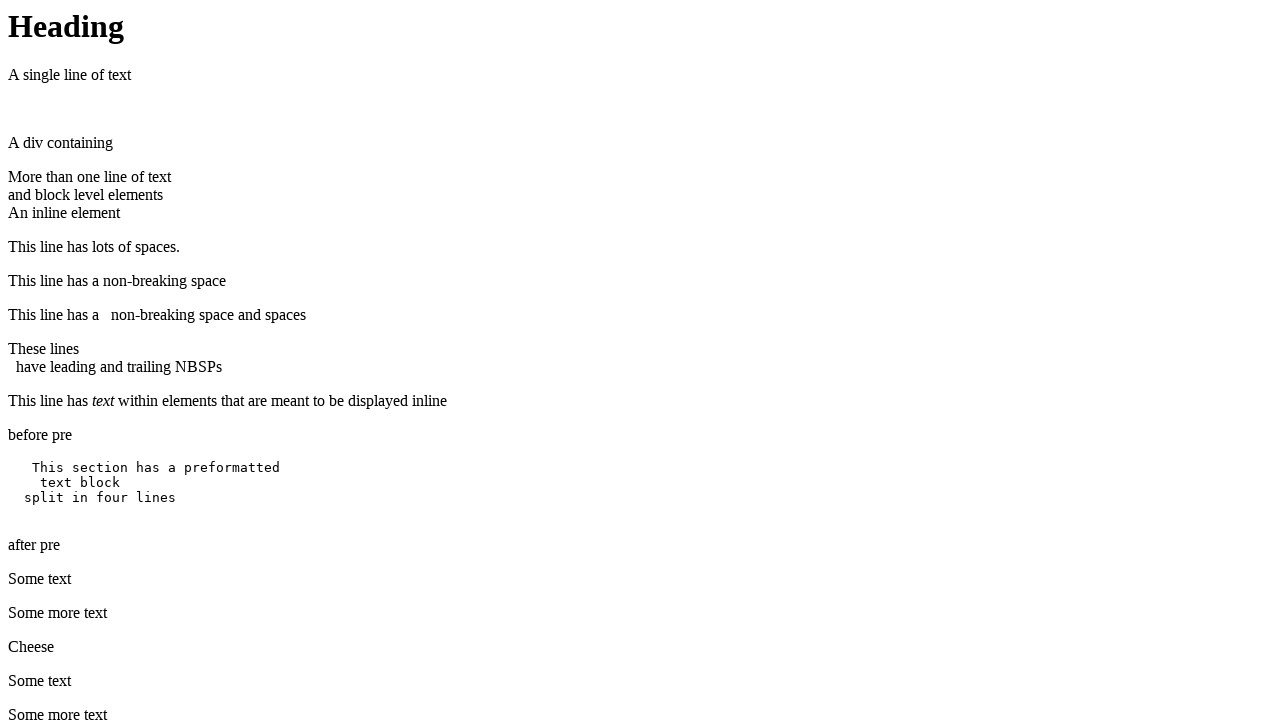

Navigated back to previous page
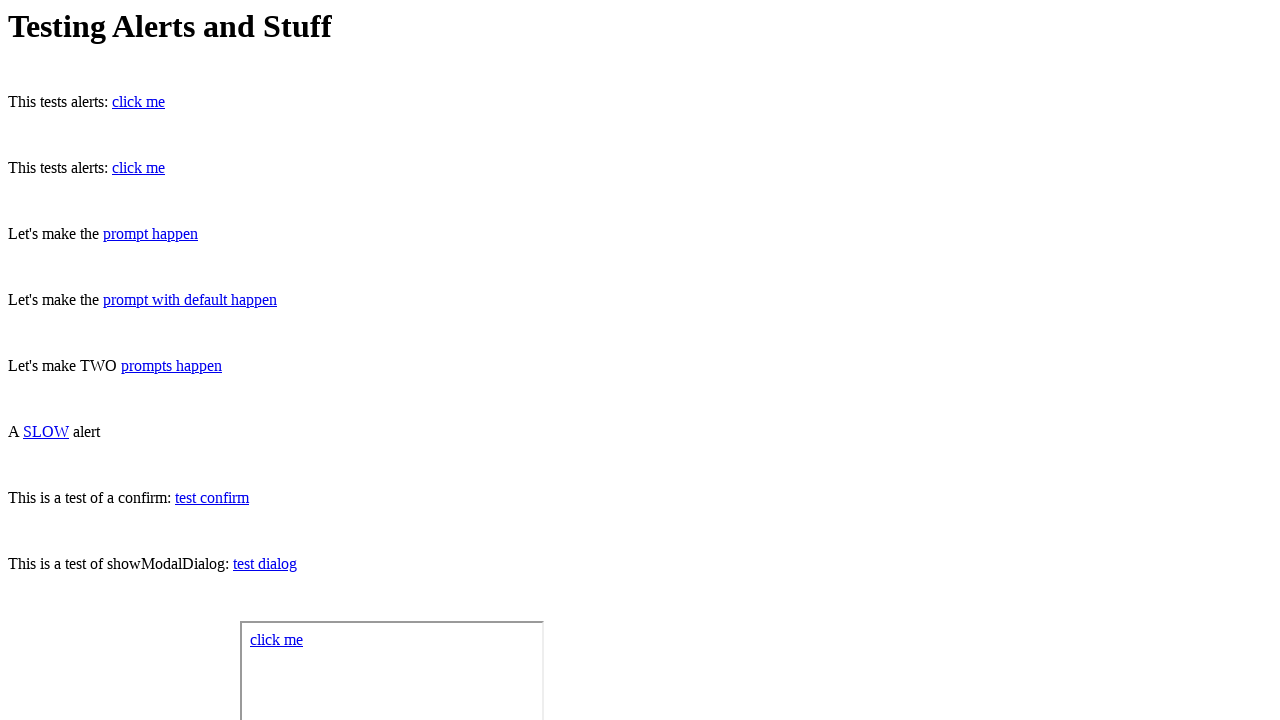

Clicked button to open page with onunload alert at (430, 426) on #open-page-with-onunload-alert
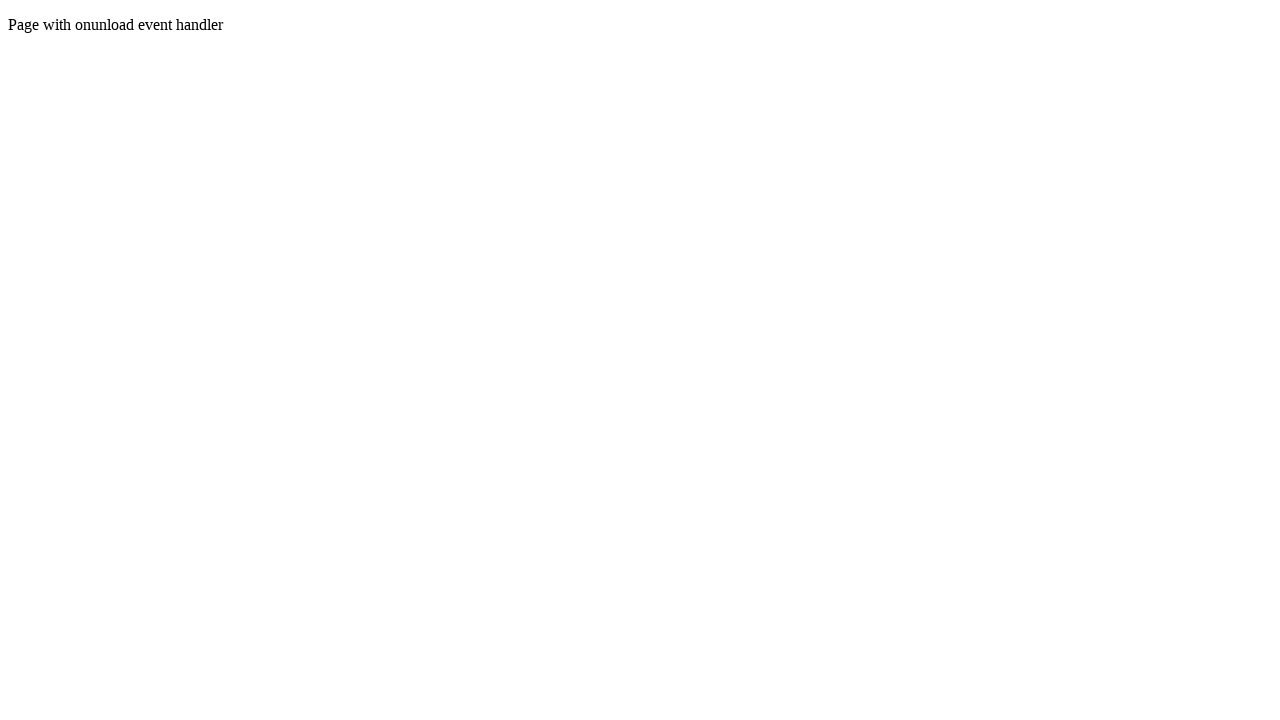

Navigated back from page with onunload alert
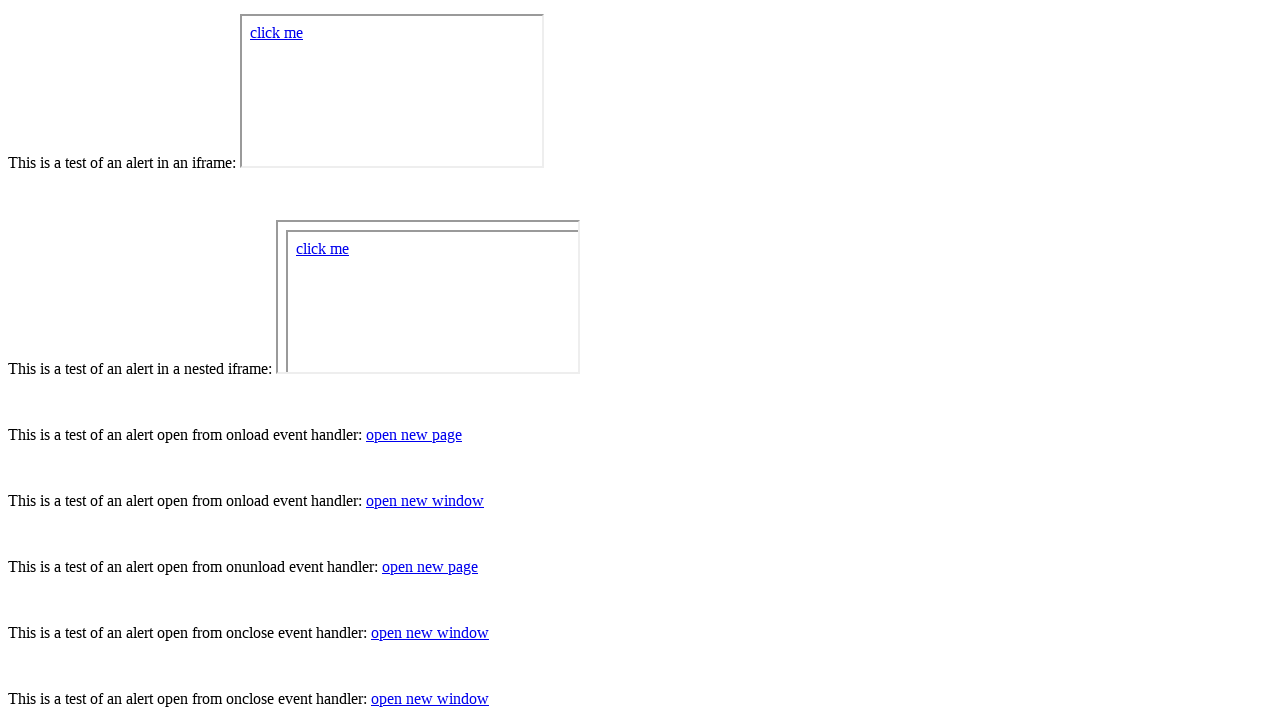

Waited 500ms after handling onunload alert
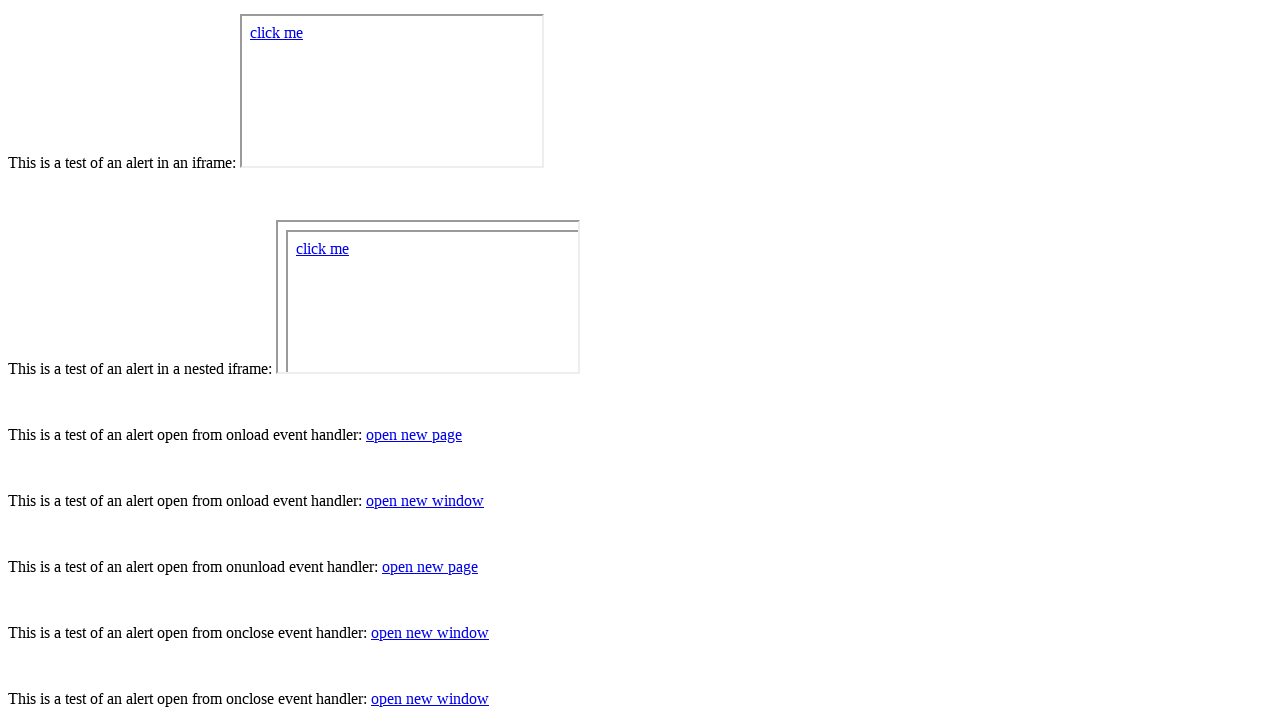

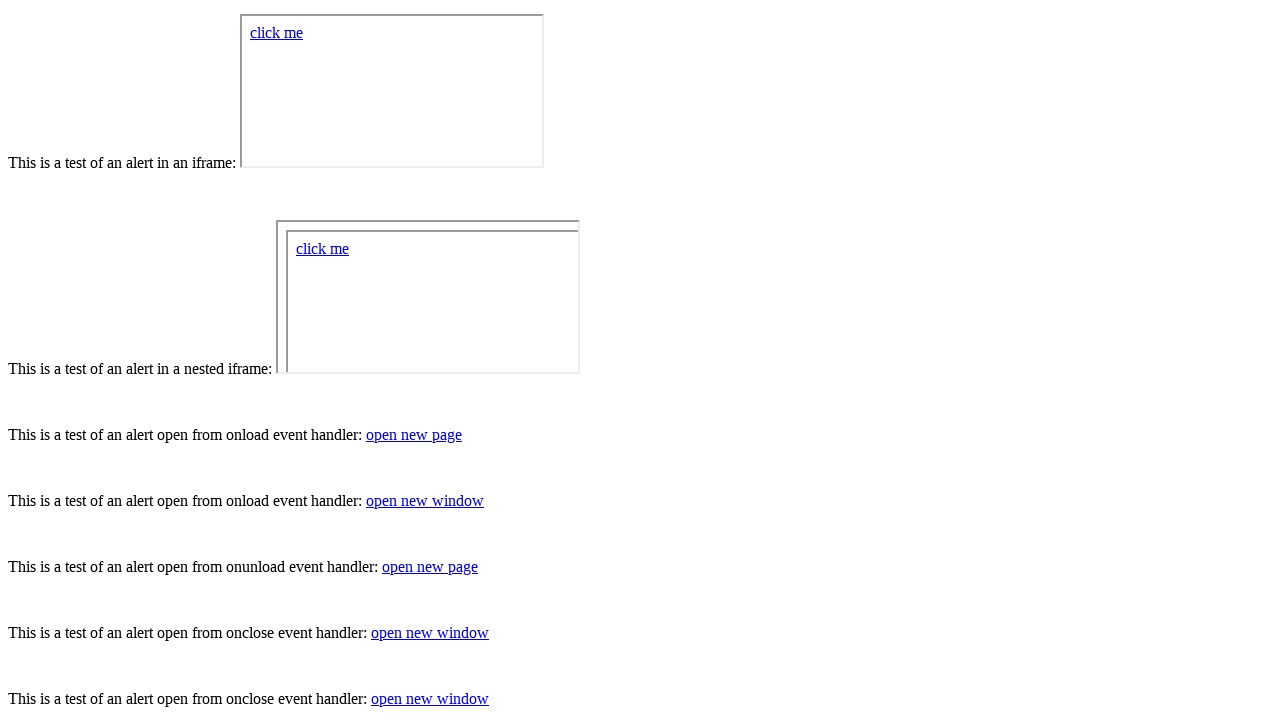